Tests multiple window handling functionality by clicking the "Multiple Windows" link, then clicking to open a new window, and switching between windows to verify content.

Starting URL: https://the-internet.herokuapp.com

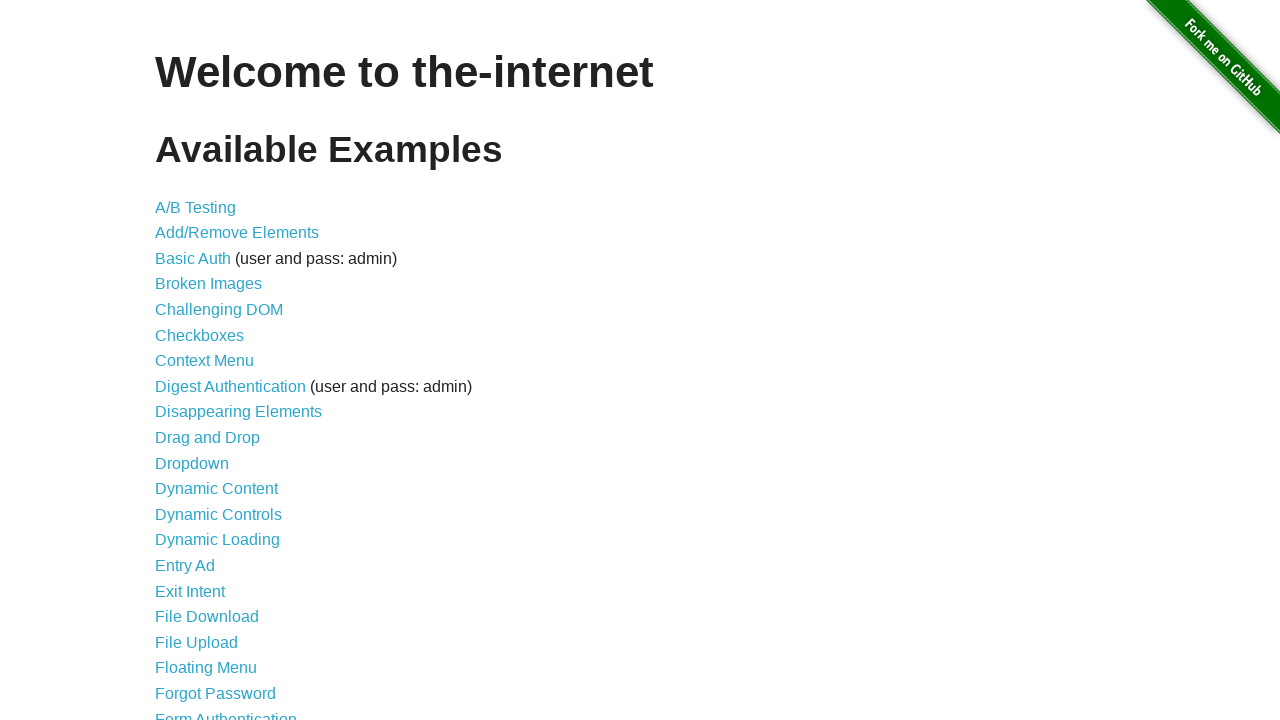

Clicked 'Multiple Windows' link at (218, 369) on a:has-text('Multiple Windows')
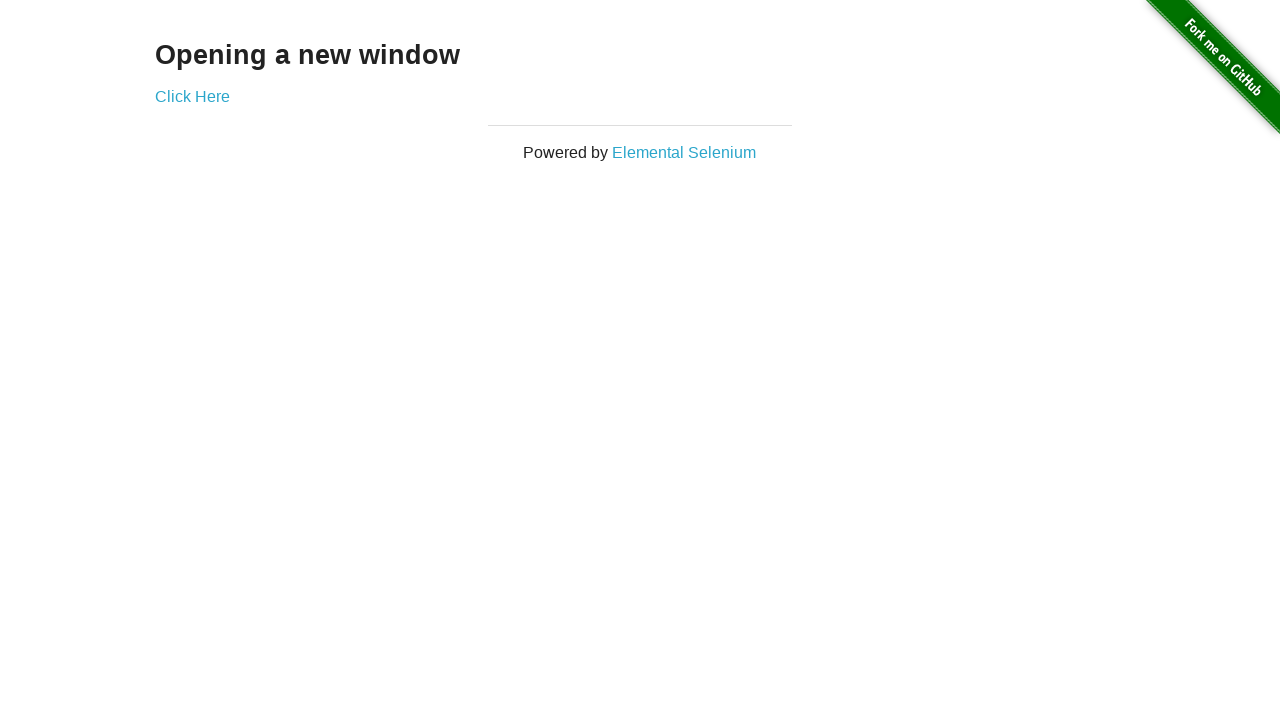

Multiple Windows page loaded and h3 element found
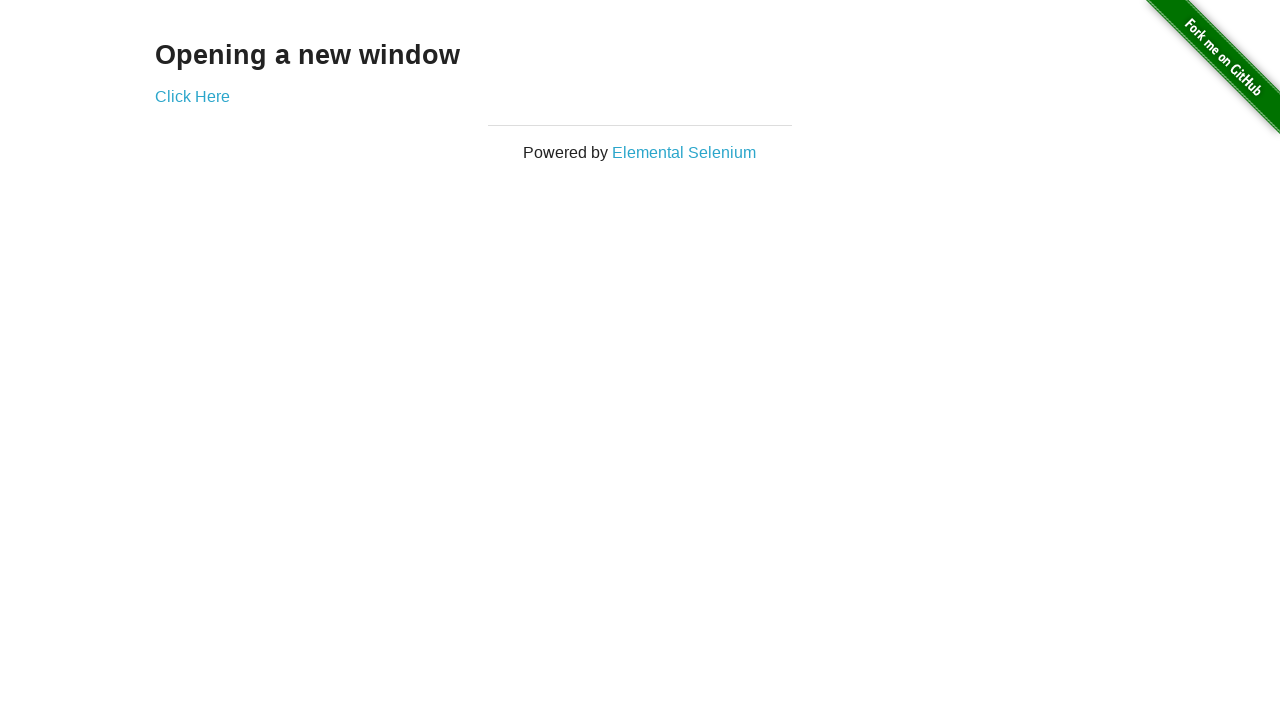

Clicked link to open new window at (192, 96) on a[href='/windows/new']
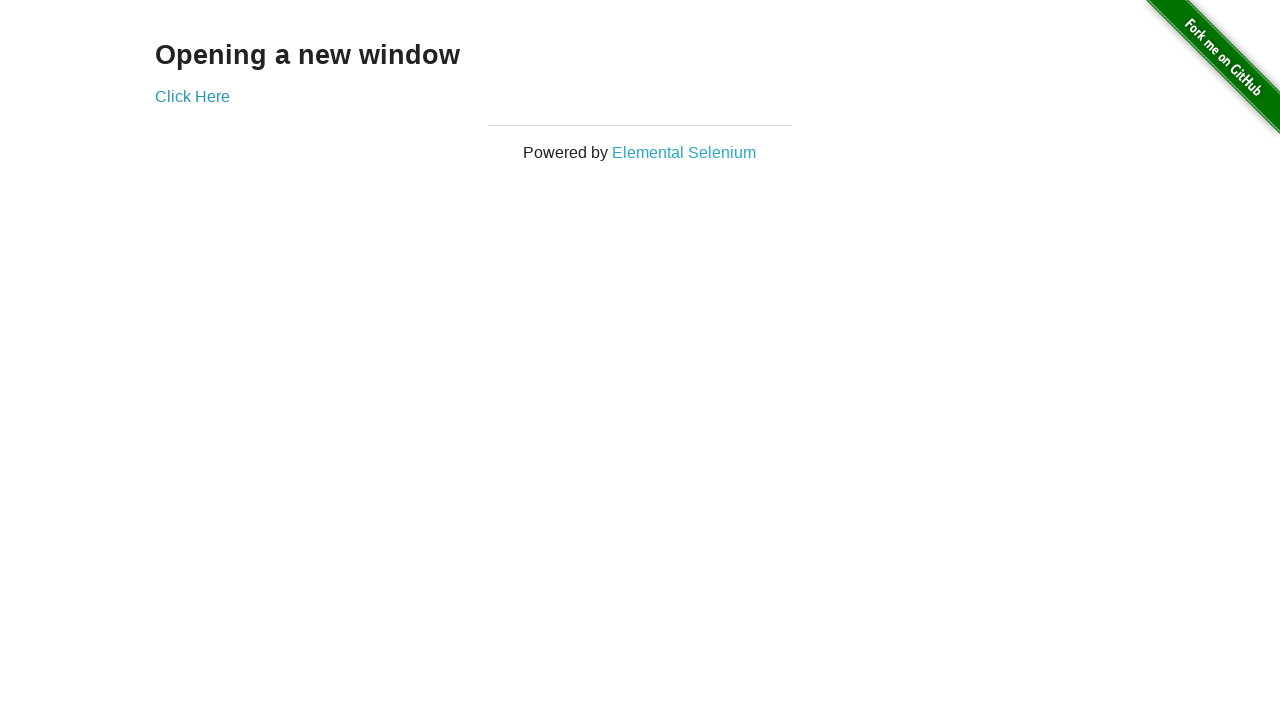

New window opened and captured
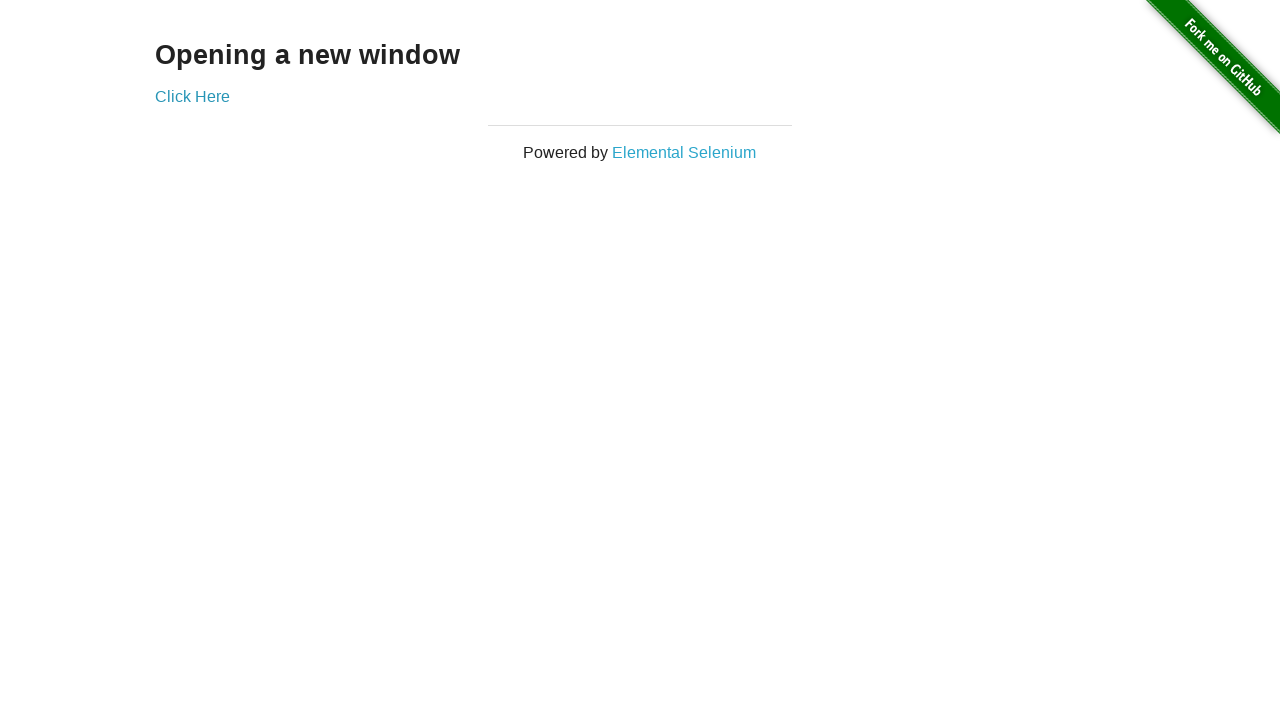

New window finished loading
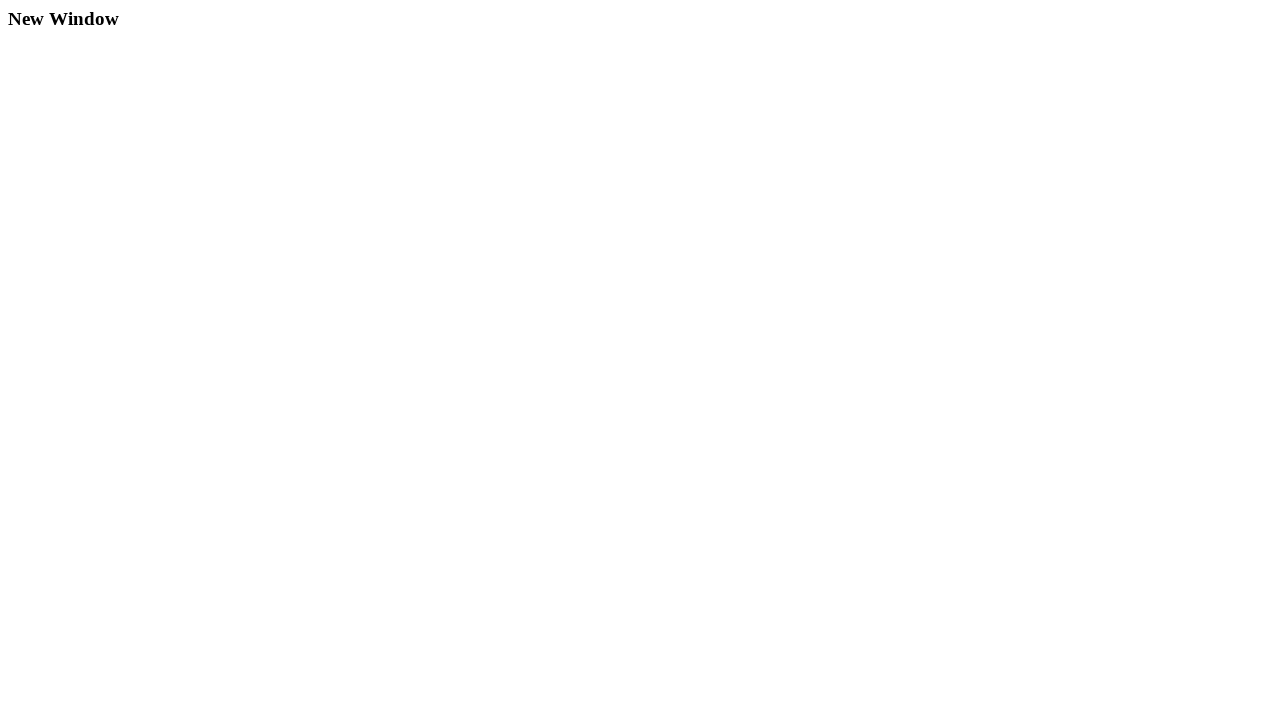

New window verified - h3 element found
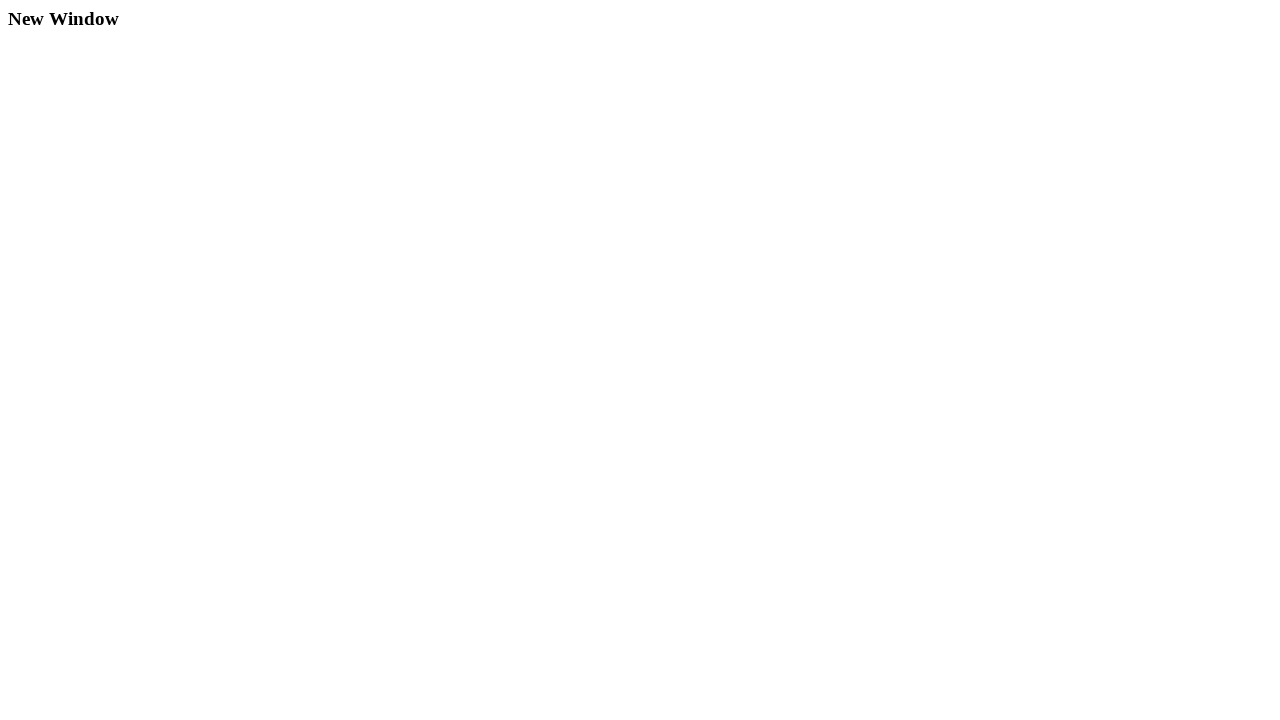

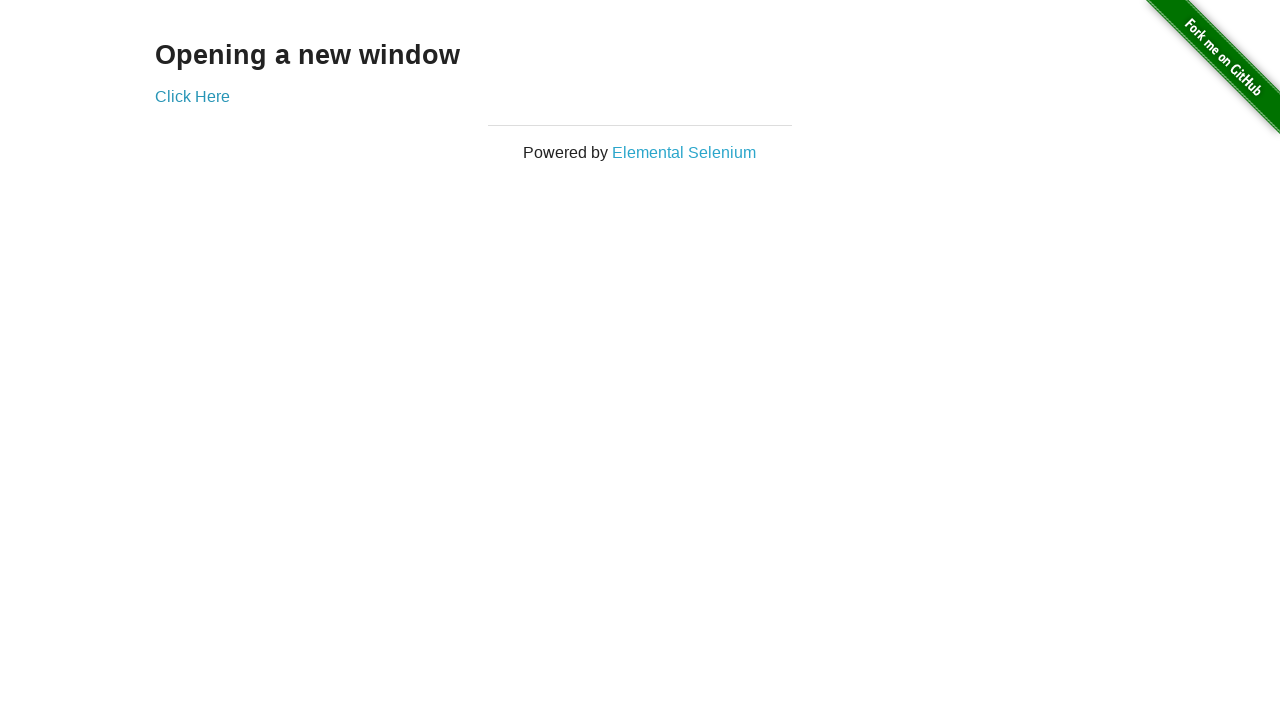